Tests accepting a JS prompt without entering any text, verifying empty text is displayed

Starting URL: https://the-internet.herokuapp.com/javascript_alerts

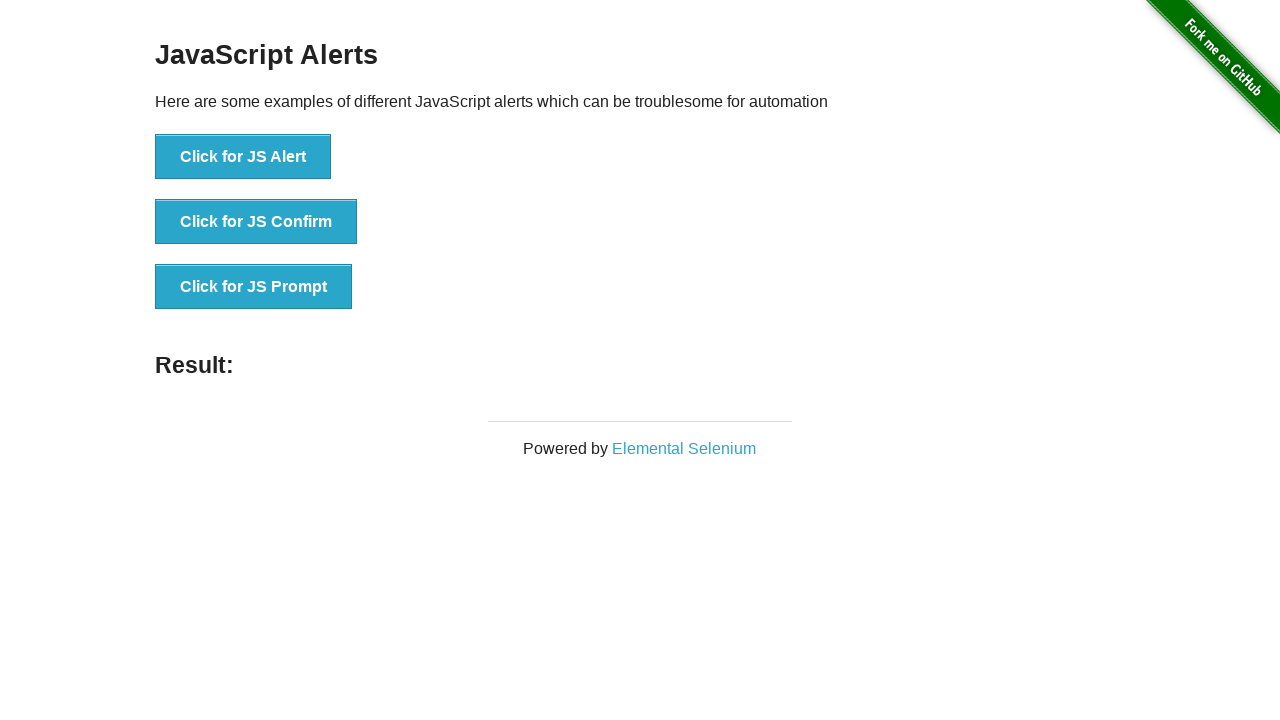

Set up dialog handler to accept prompt without entering text
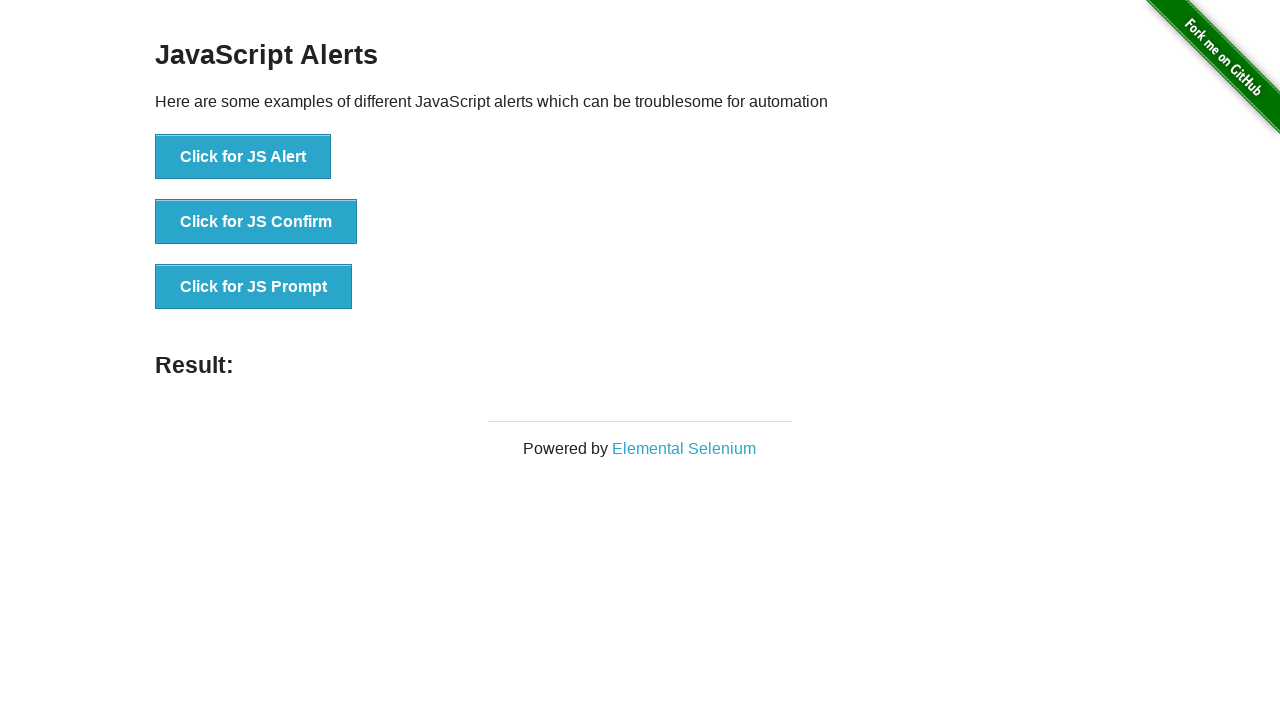

Clicked the JS Prompt button at (254, 287) on button[onclick='jsPrompt()']
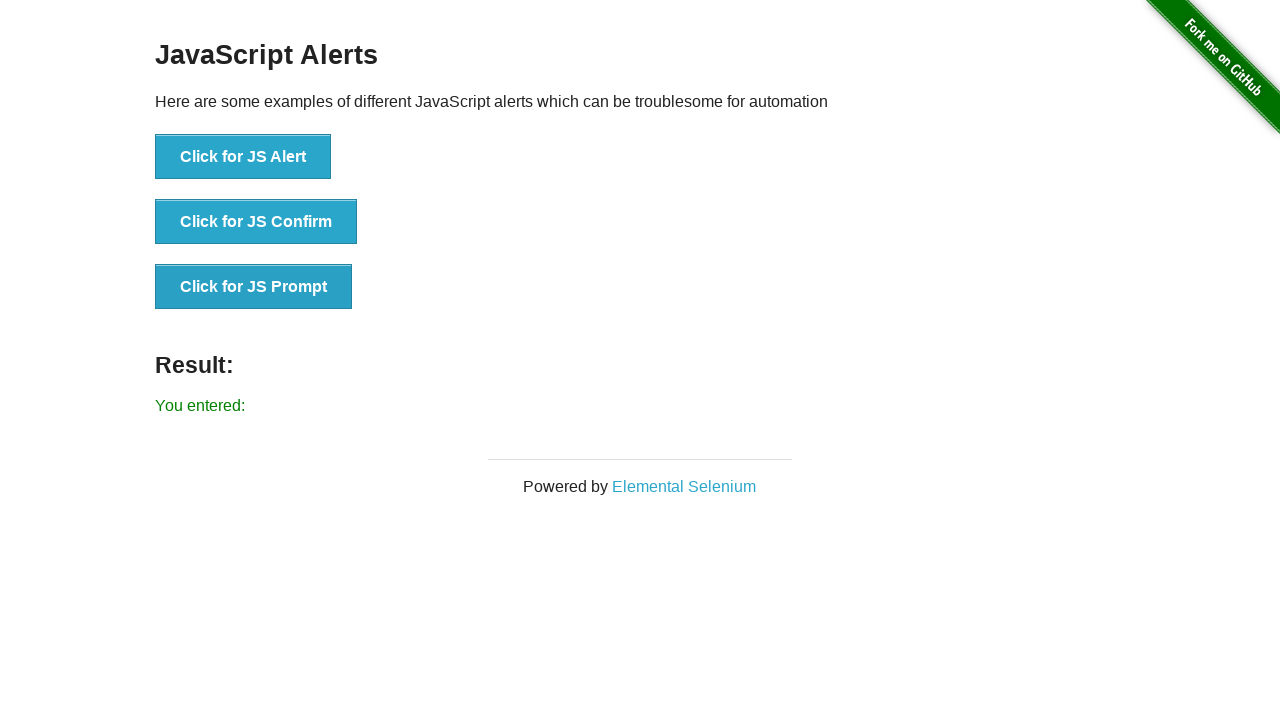

Waited for result element to appear
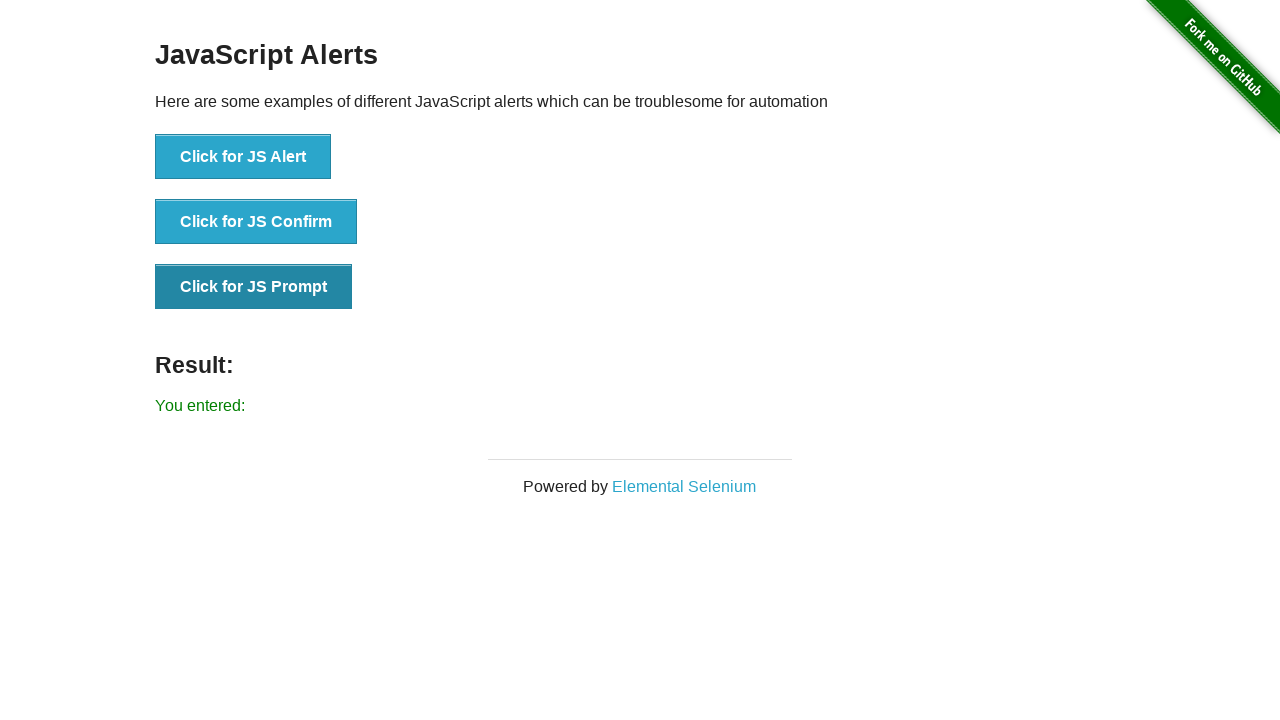

Verified that result text contains 'You entered:' confirming empty text was displayed
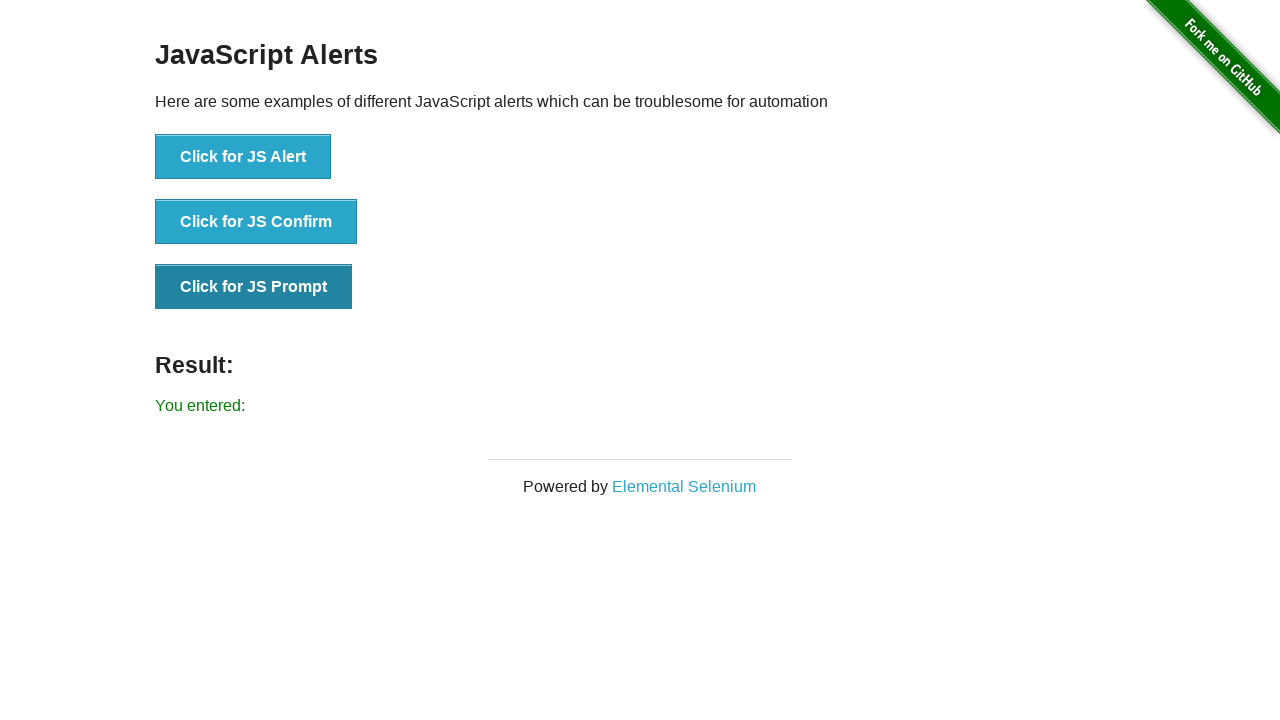

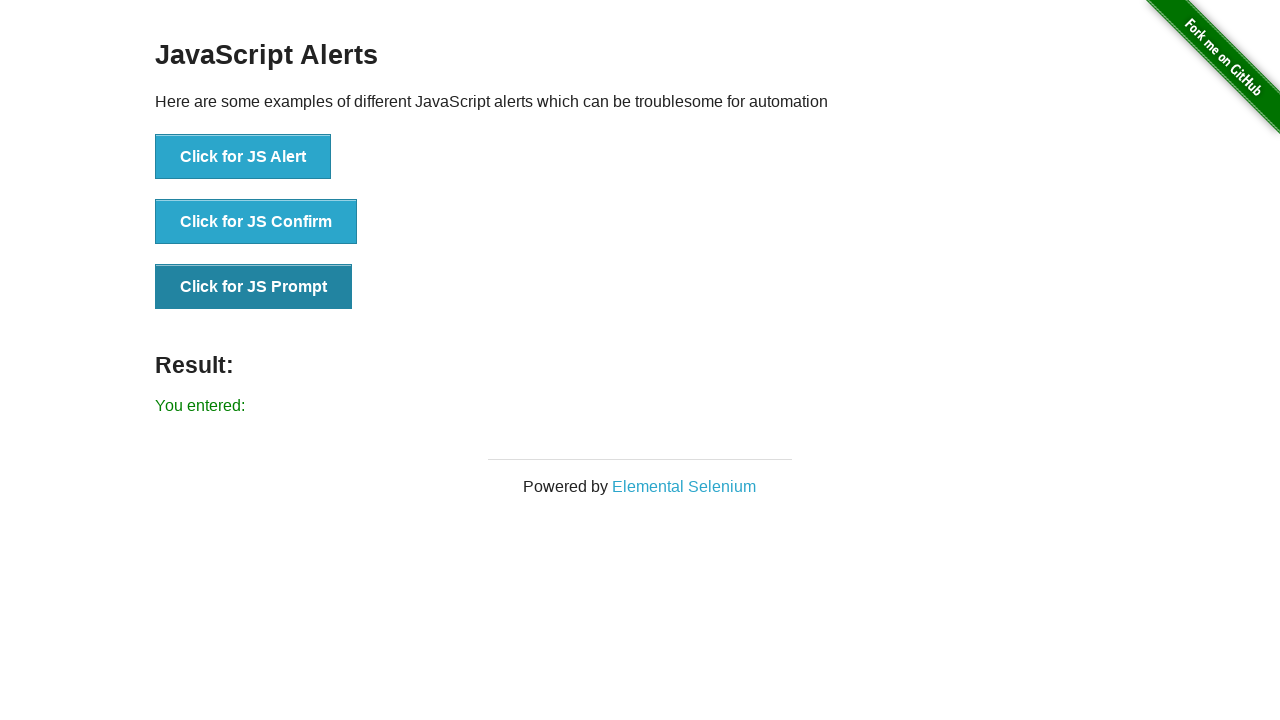